Verifies that the "Fill in all fields" error message does not appear after only one submit click with empty fields.

Starting URL: https://commitquality.com/add-product

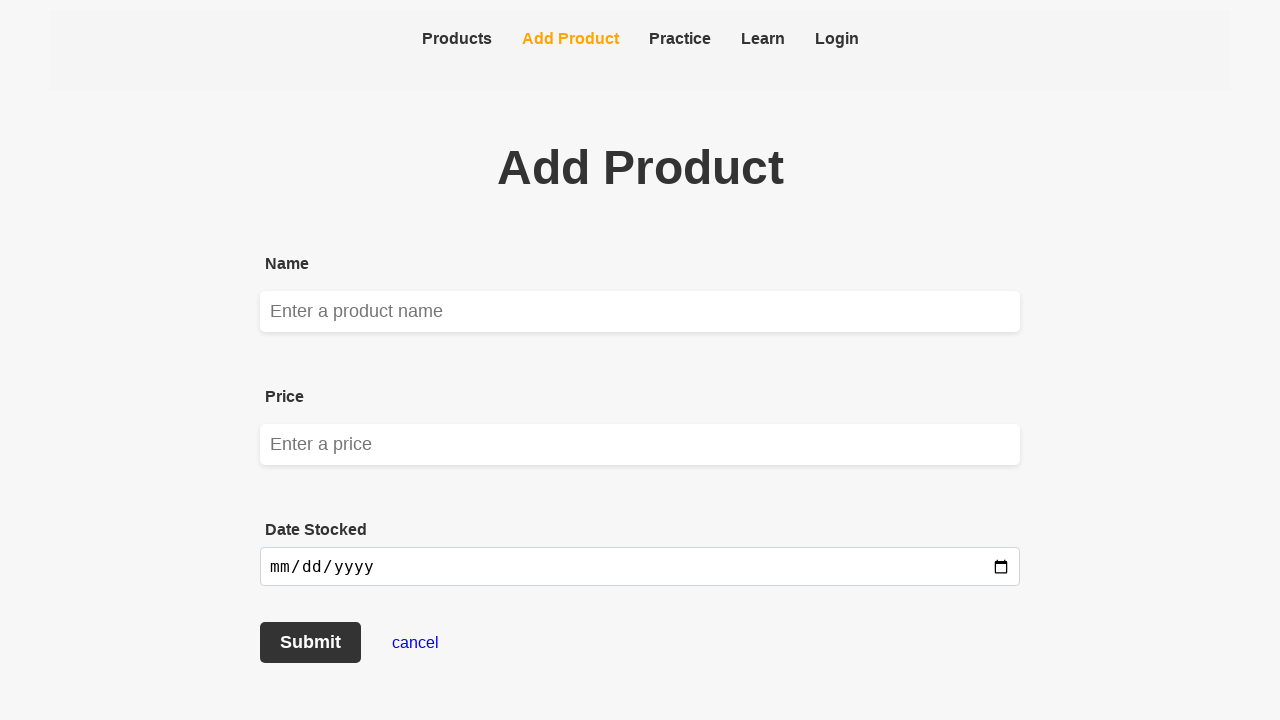

Navigated to Add Product page
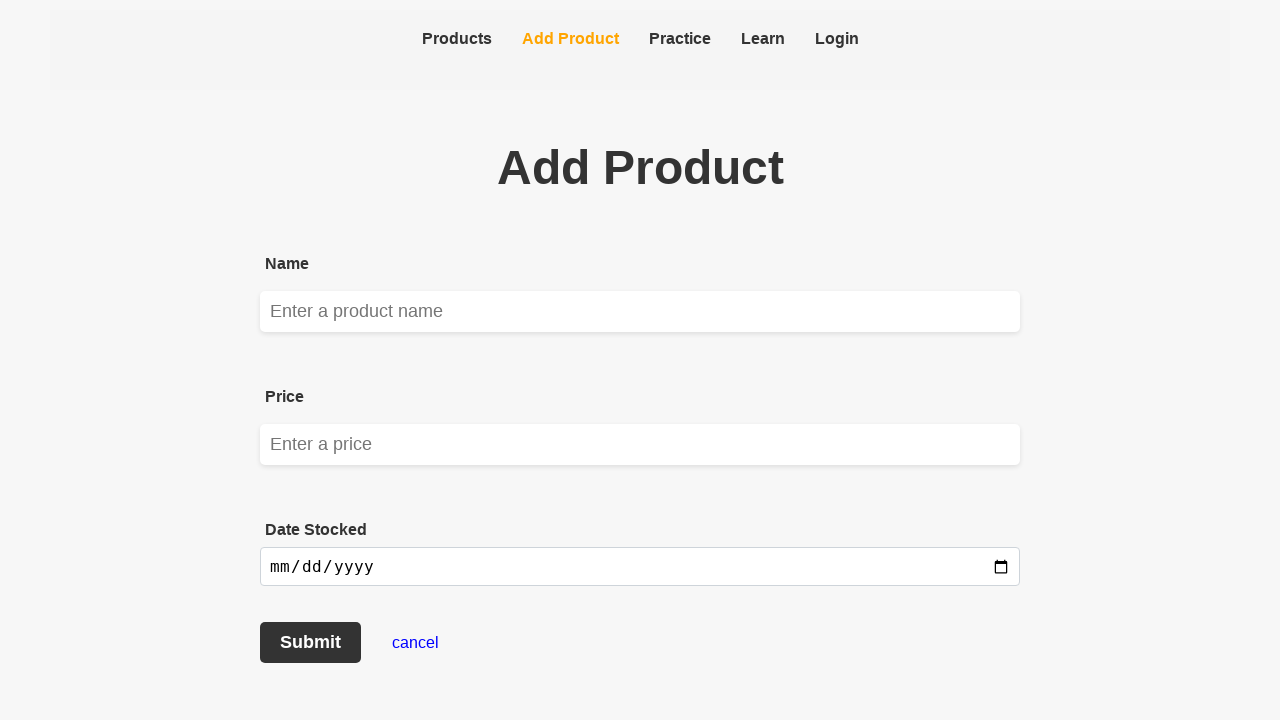

Cleared name field on input[name="name"], input#name, [data-testid="name"]
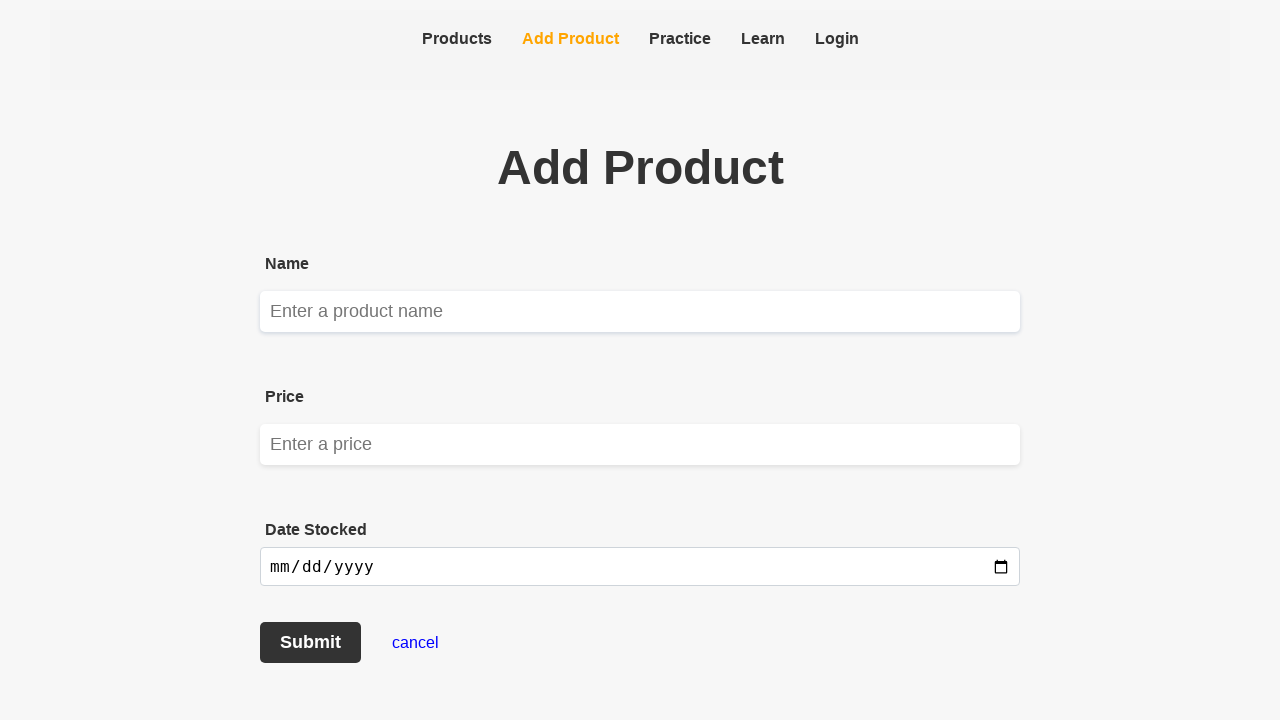

Cleared price field on input[name="price"], input#price, [data-testid="price"]
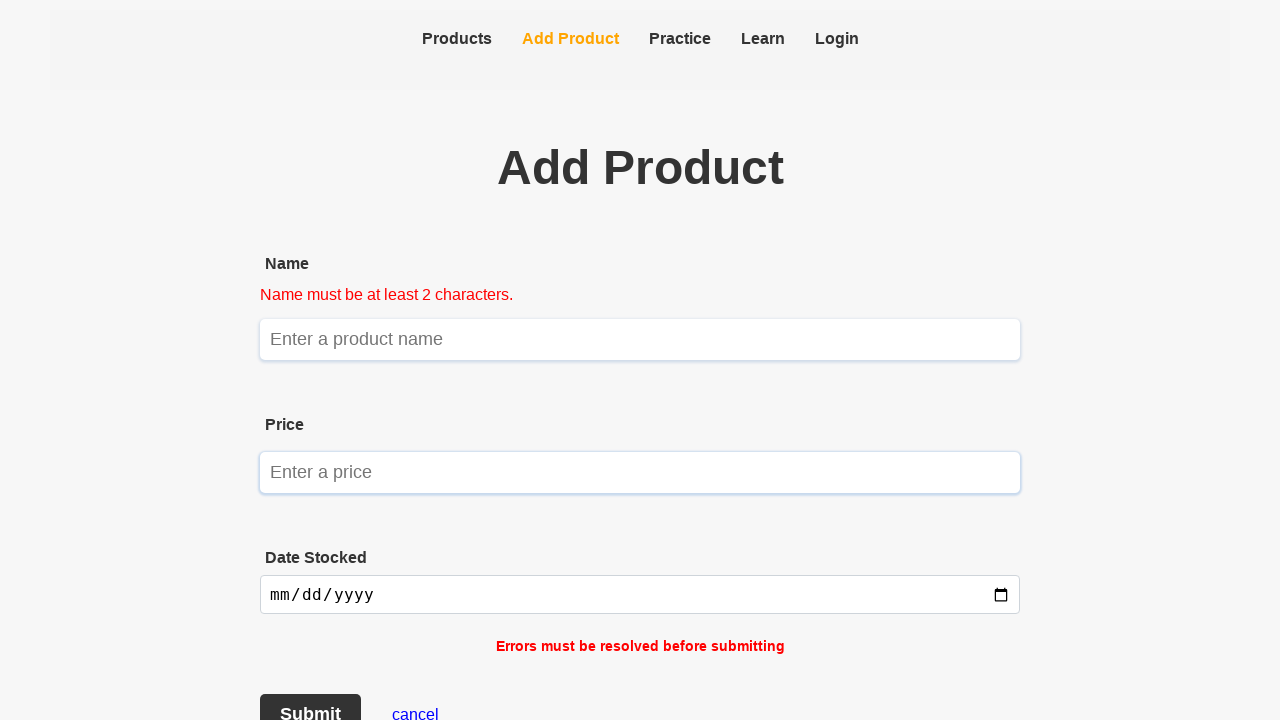

Cleared date field on input[name="date"], input#date, input[type="date"], [data-testid="date"]
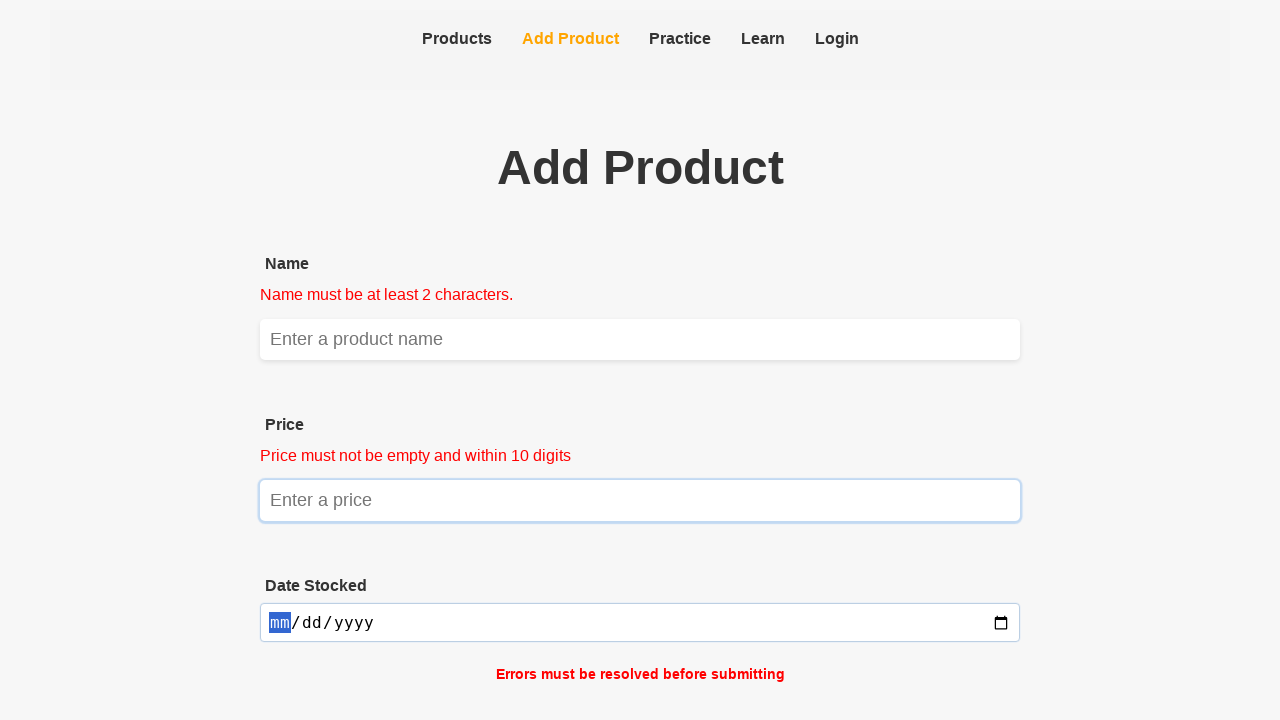

Clicked submit button with empty fields at (310, 640) on button[type="submit"], input[type="submit"], button:has-text("Submit"), button:h
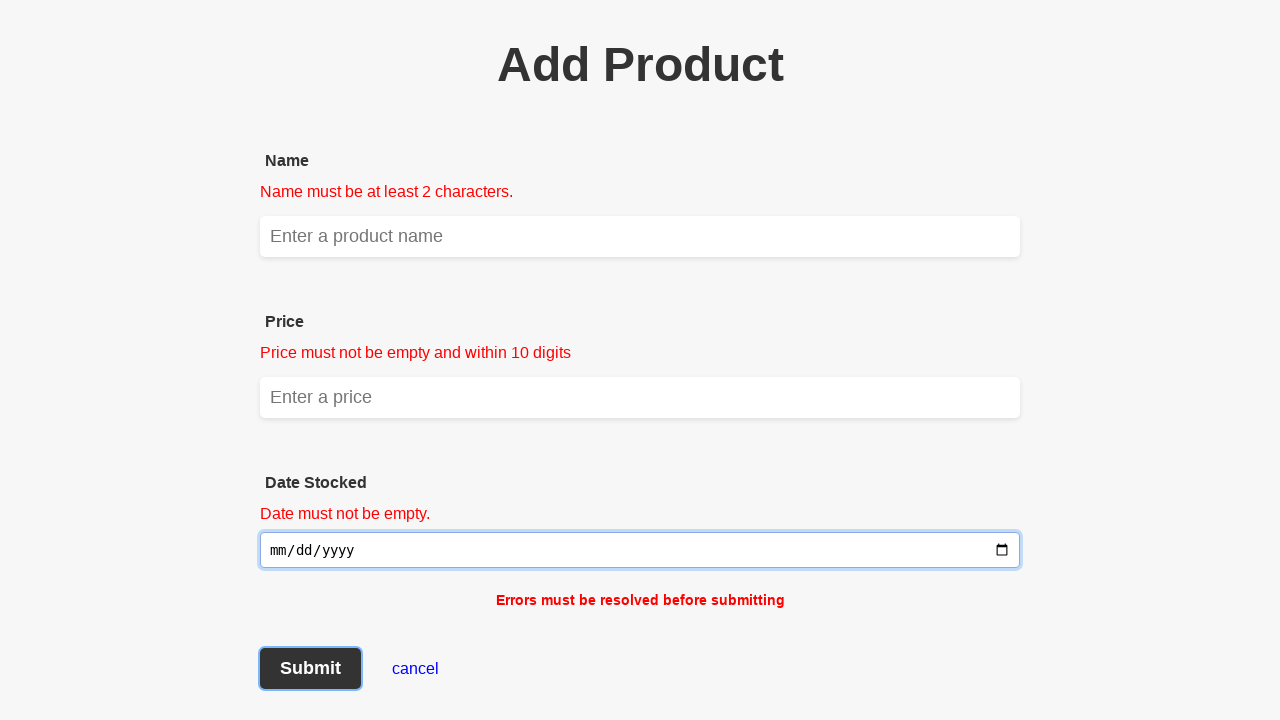

Waited 500ms for error messages to appear
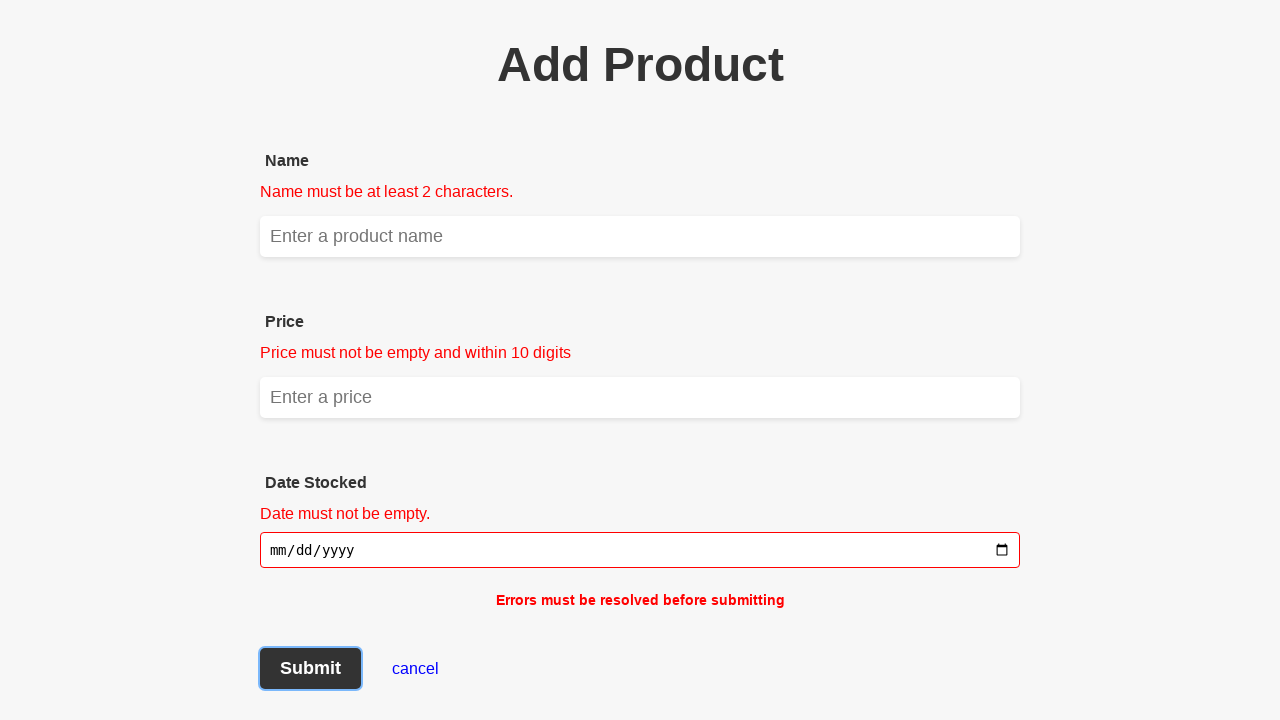

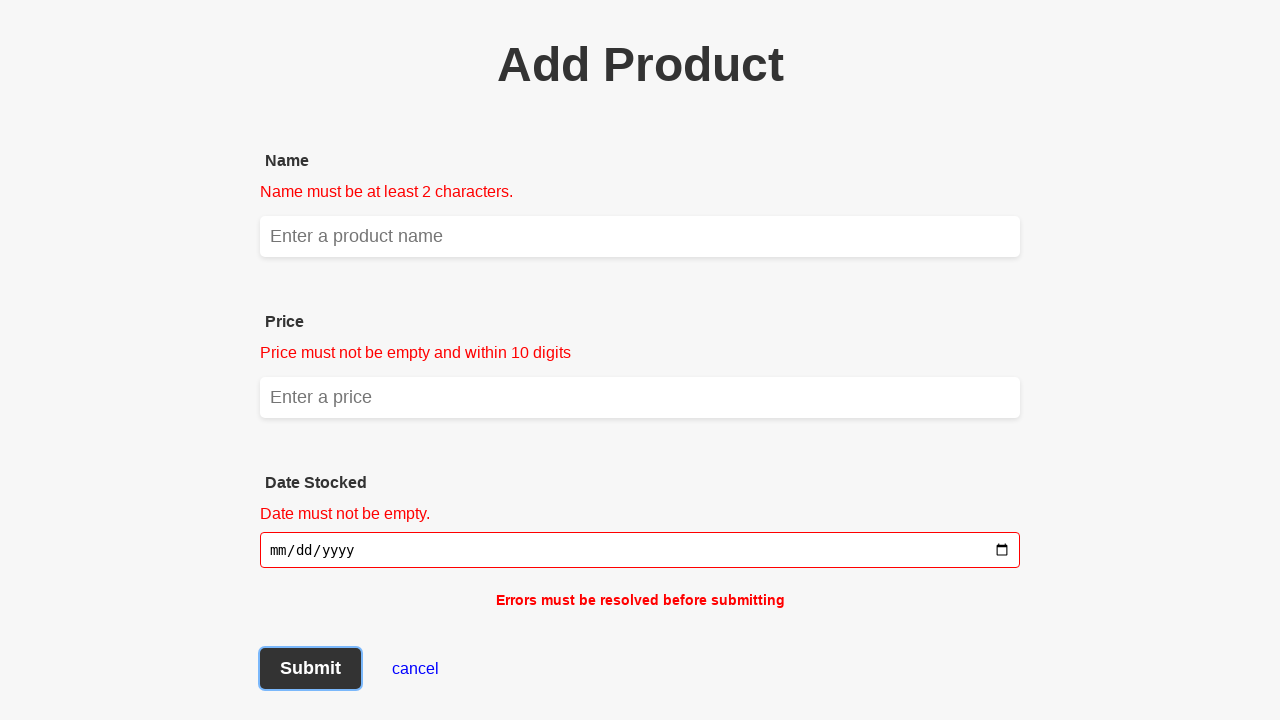